Navigates to the Frames page

Starting URL: https://the-internet.herokuapp.com/

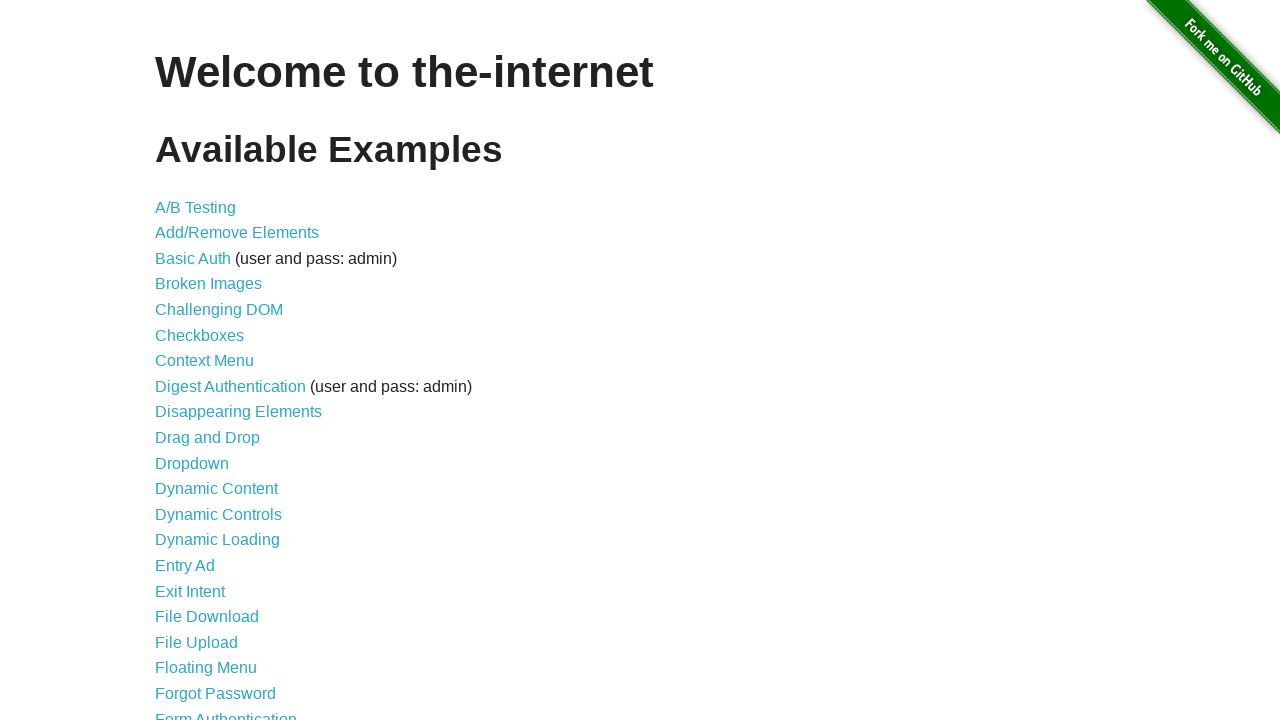

Clicked on Frames link at (182, 361) on a[href='/frames']
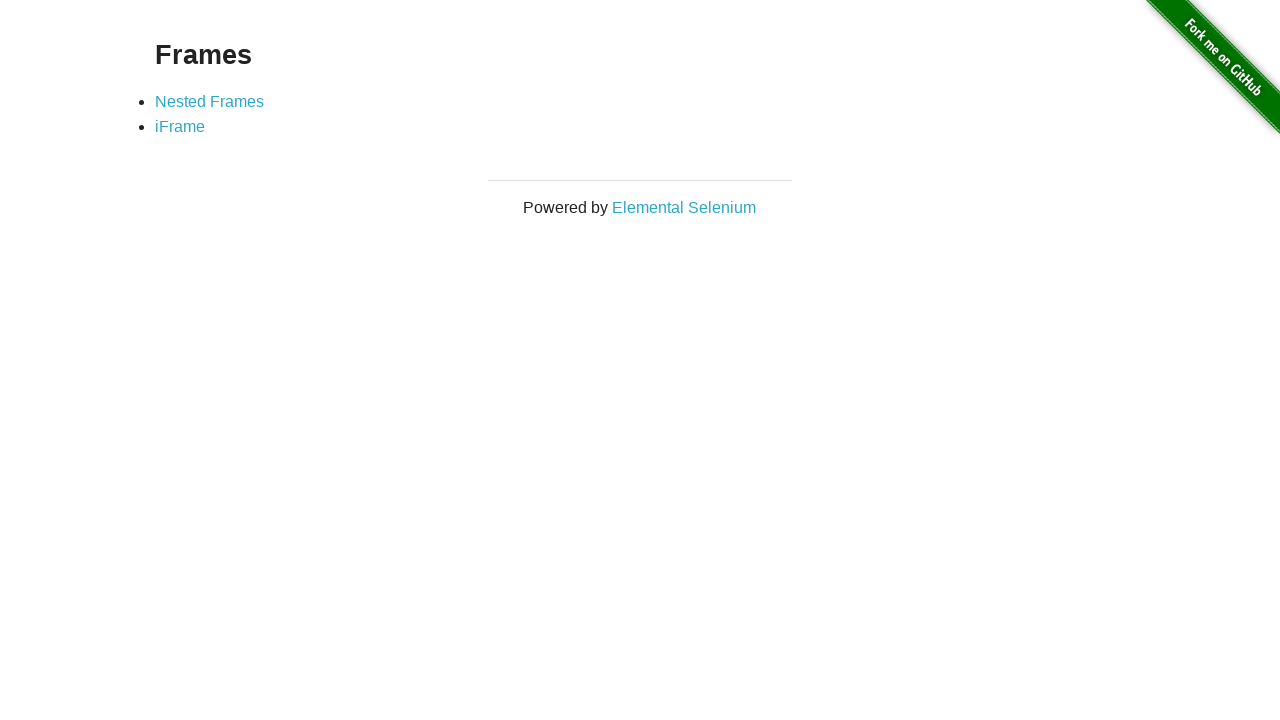

Frames page loaded successfully
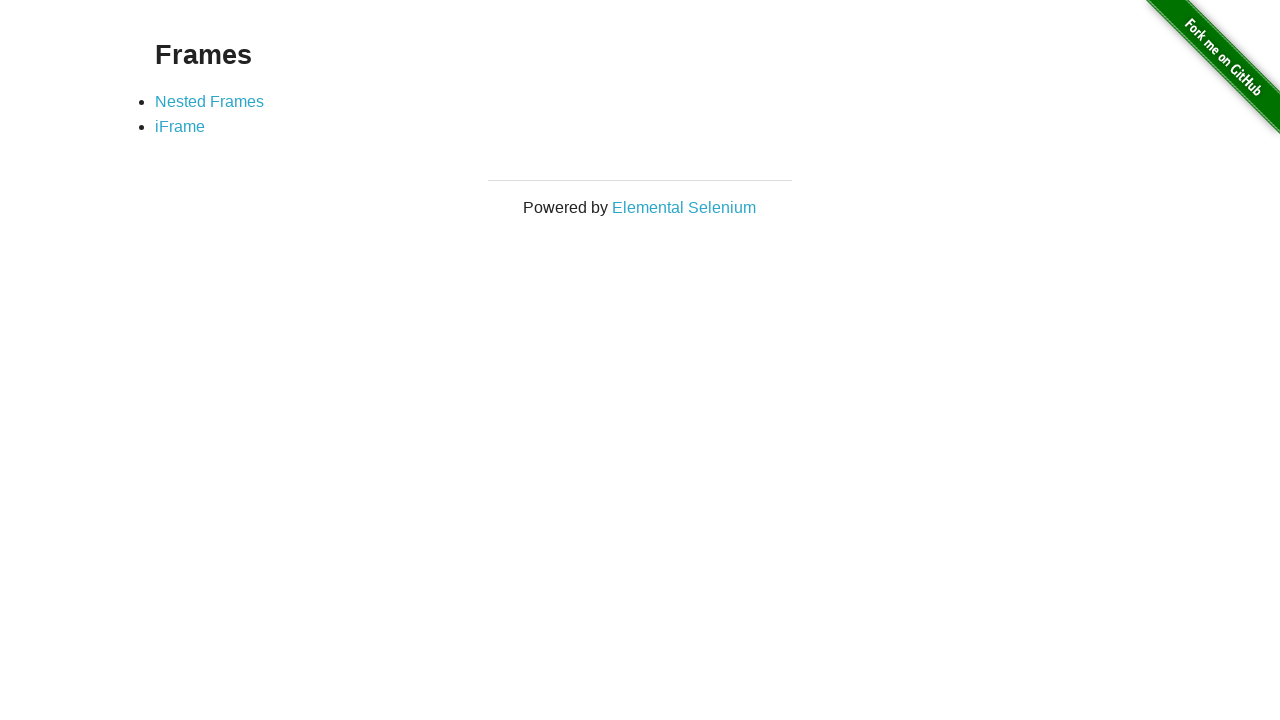

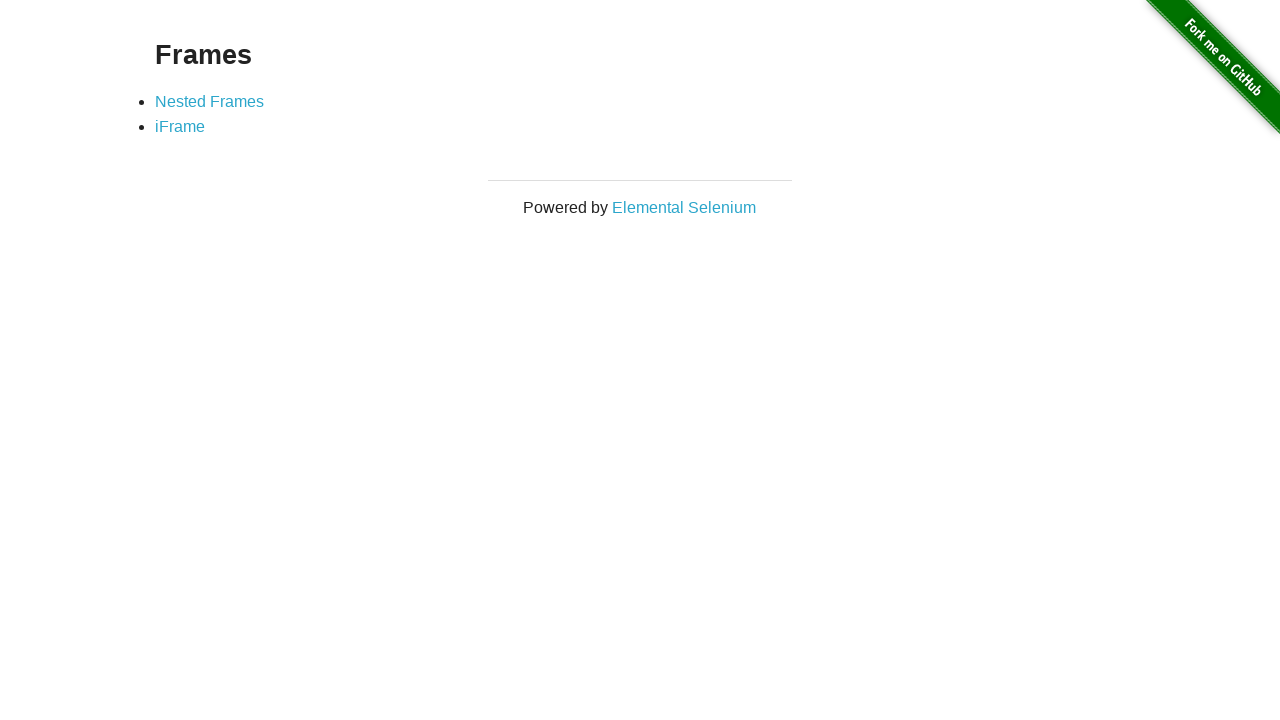